Tests dropdown selection functionality by selecting different currency options using various methods (by visible text and by index)

Starting URL: https://rahulshettyacademy.com/dropdownsPractise/

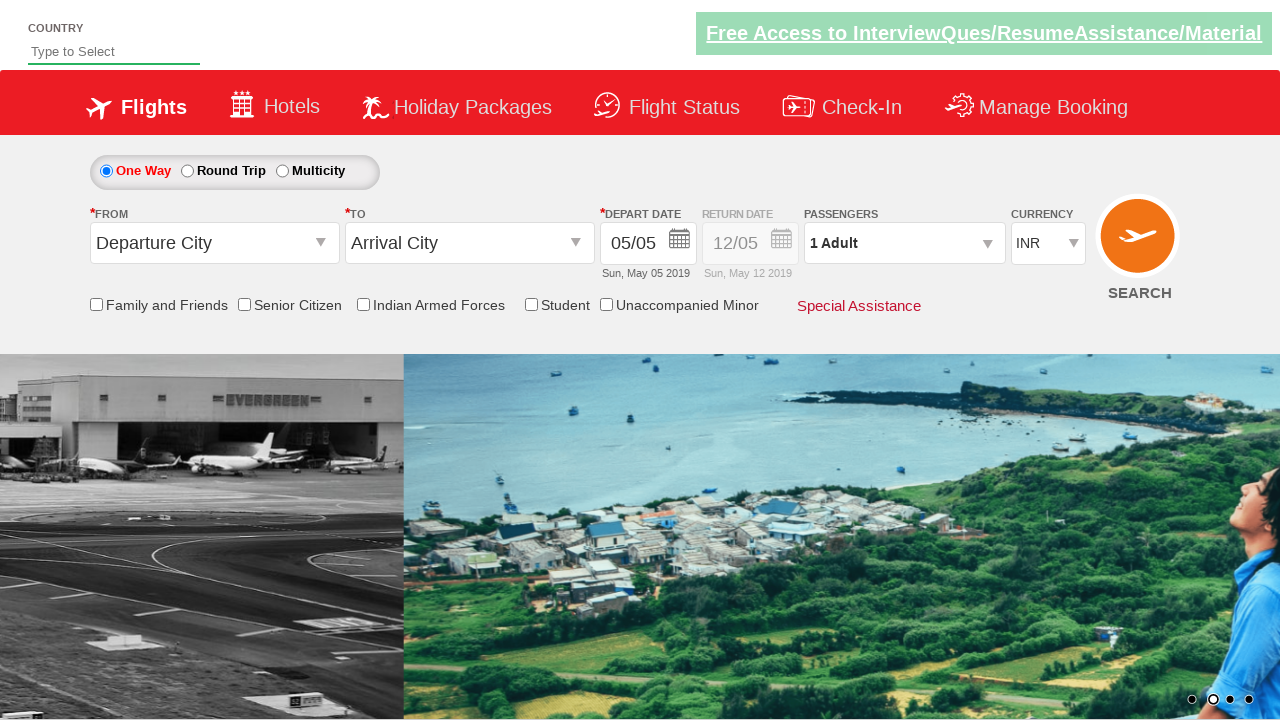

Selected USD currency from dropdown by visible text on #ctl00_mainContent_DropDownListCurrency
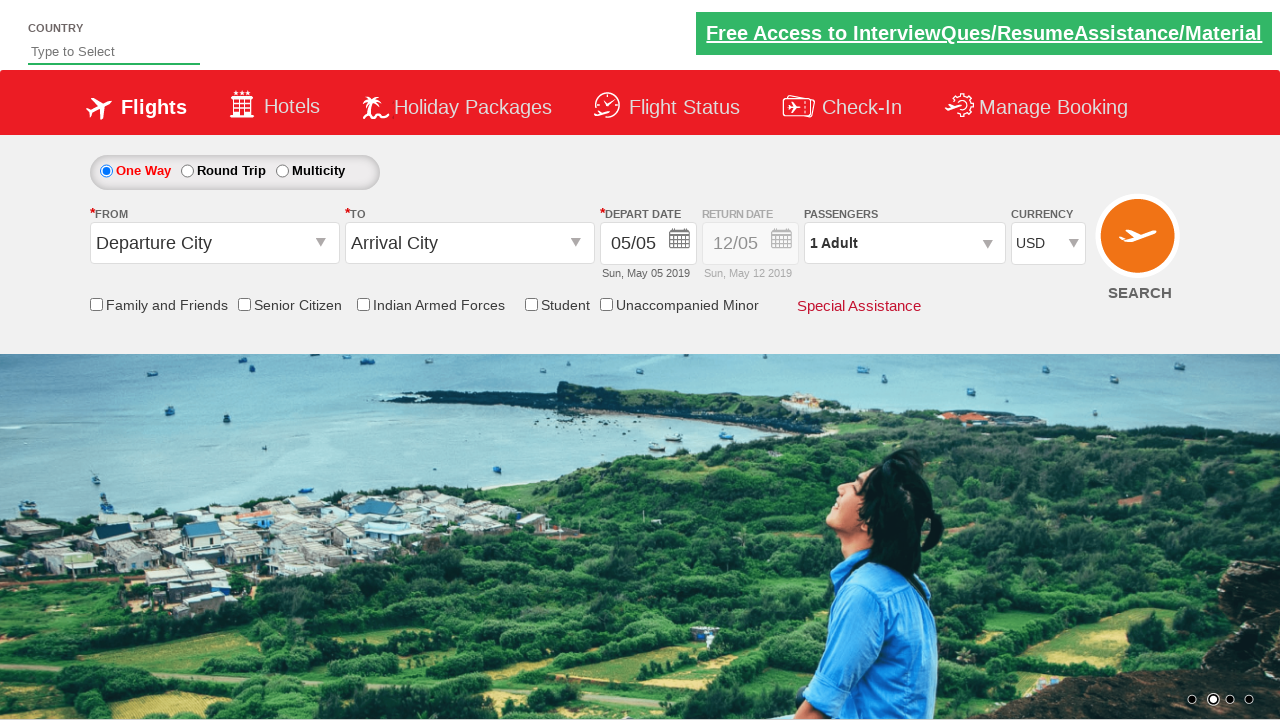

Retrieved selected currency text: USD
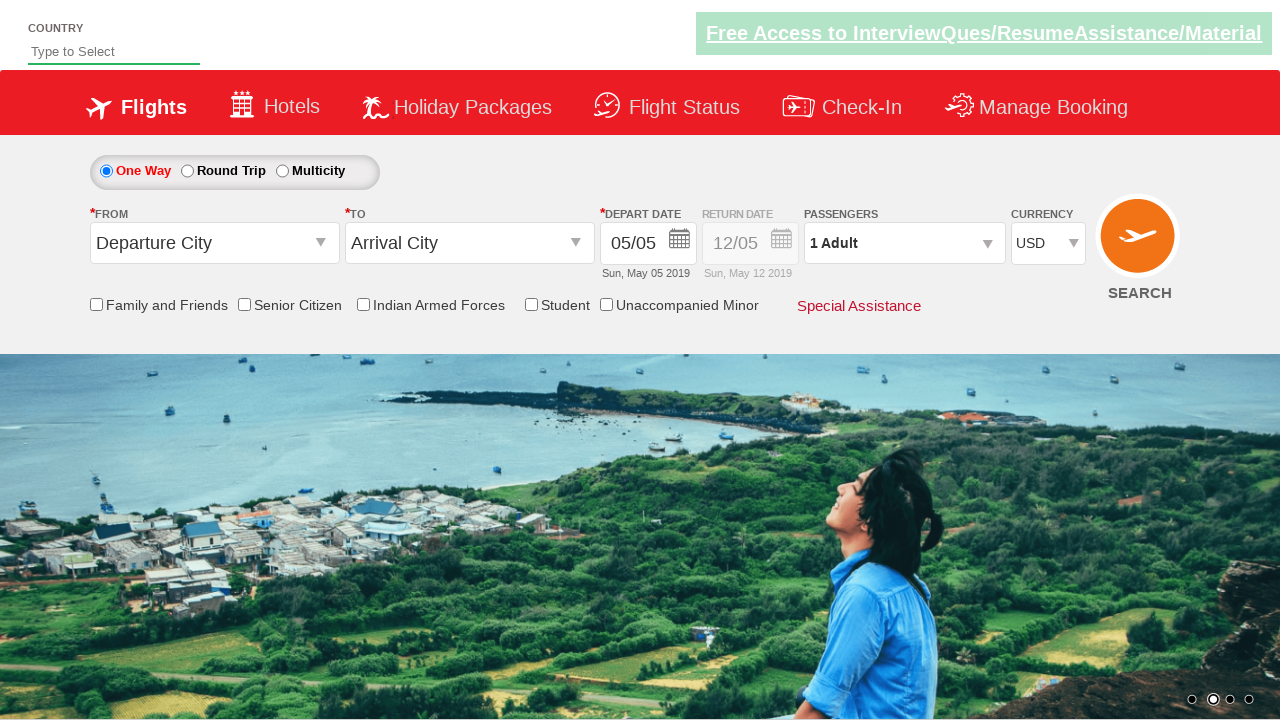

Selected currency by index 2 (3rd option) from dropdown on #ctl00_mainContent_DropDownListCurrency
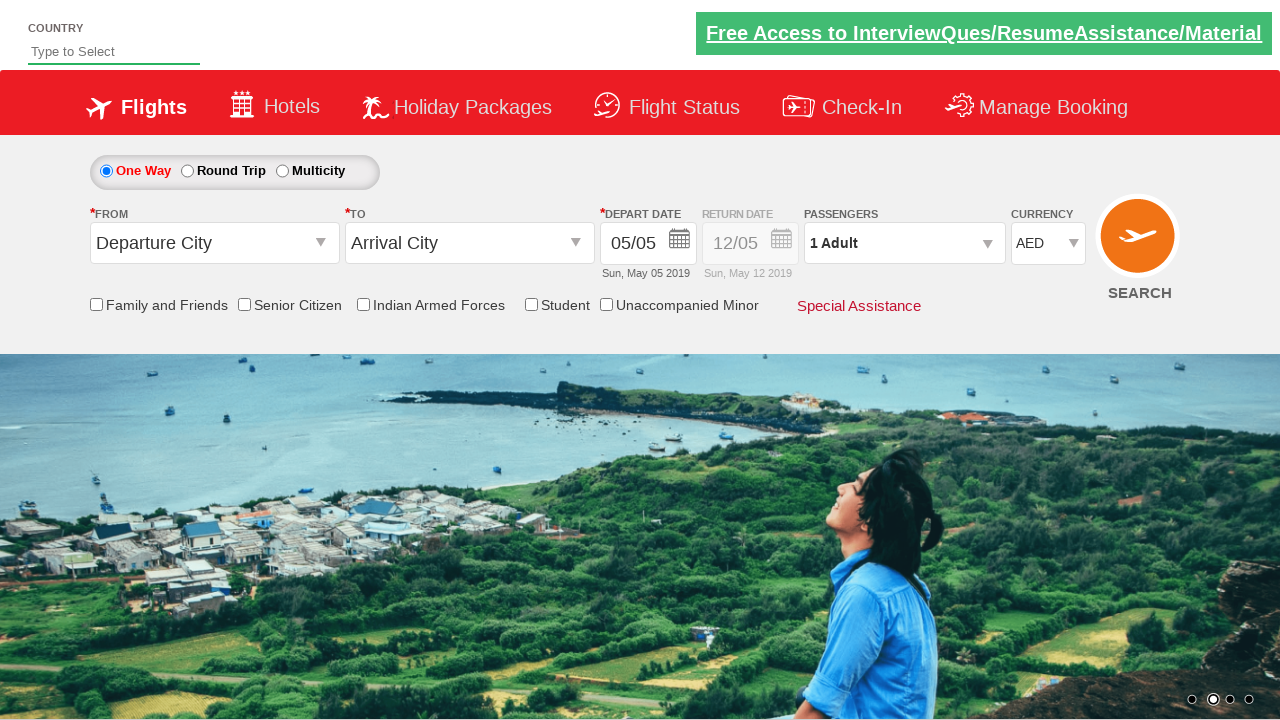

Retrieved selected currency text after index selection: AED
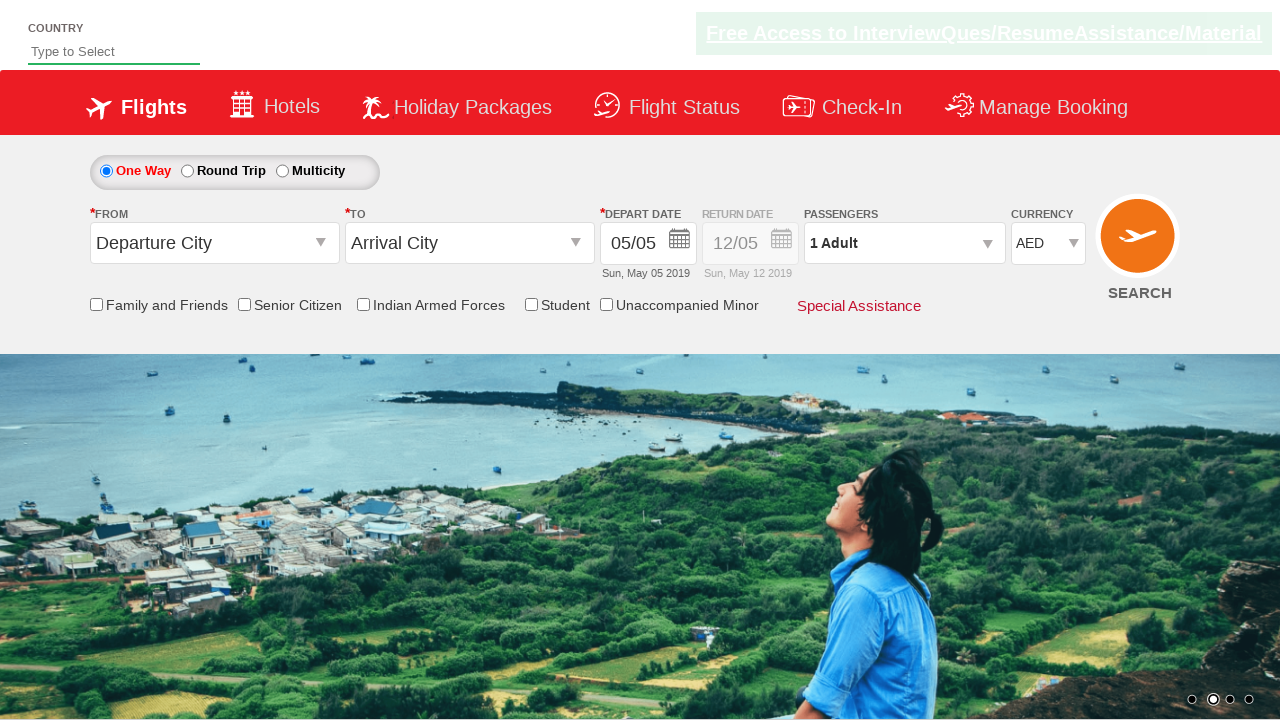

Selected INR currency from dropdown by visible text on #ctl00_mainContent_DropDownListCurrency
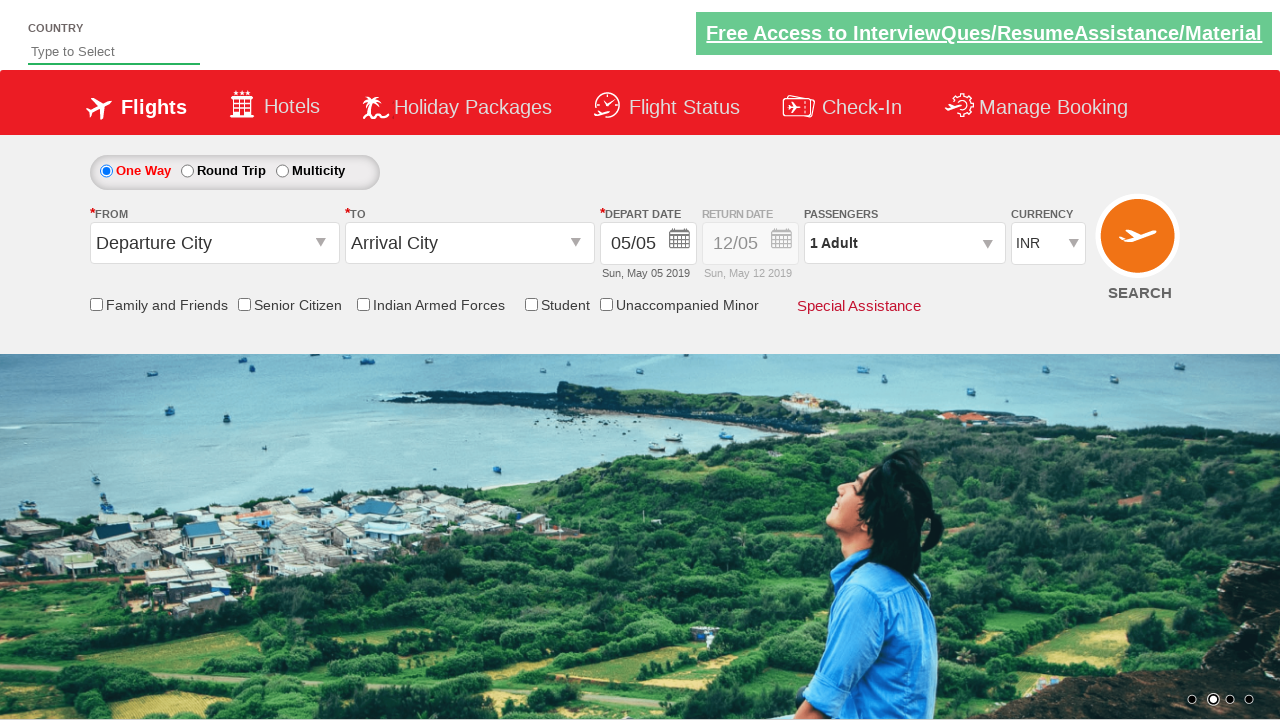

Retrieved selected currency text: INR
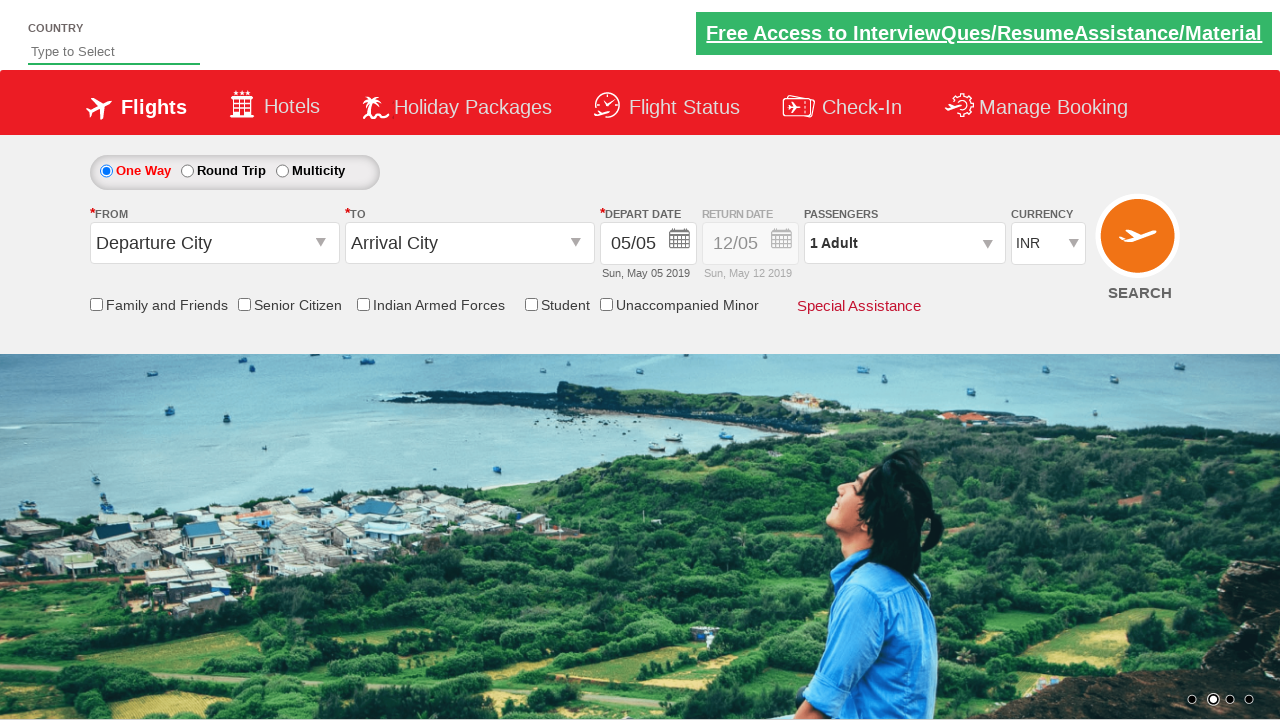

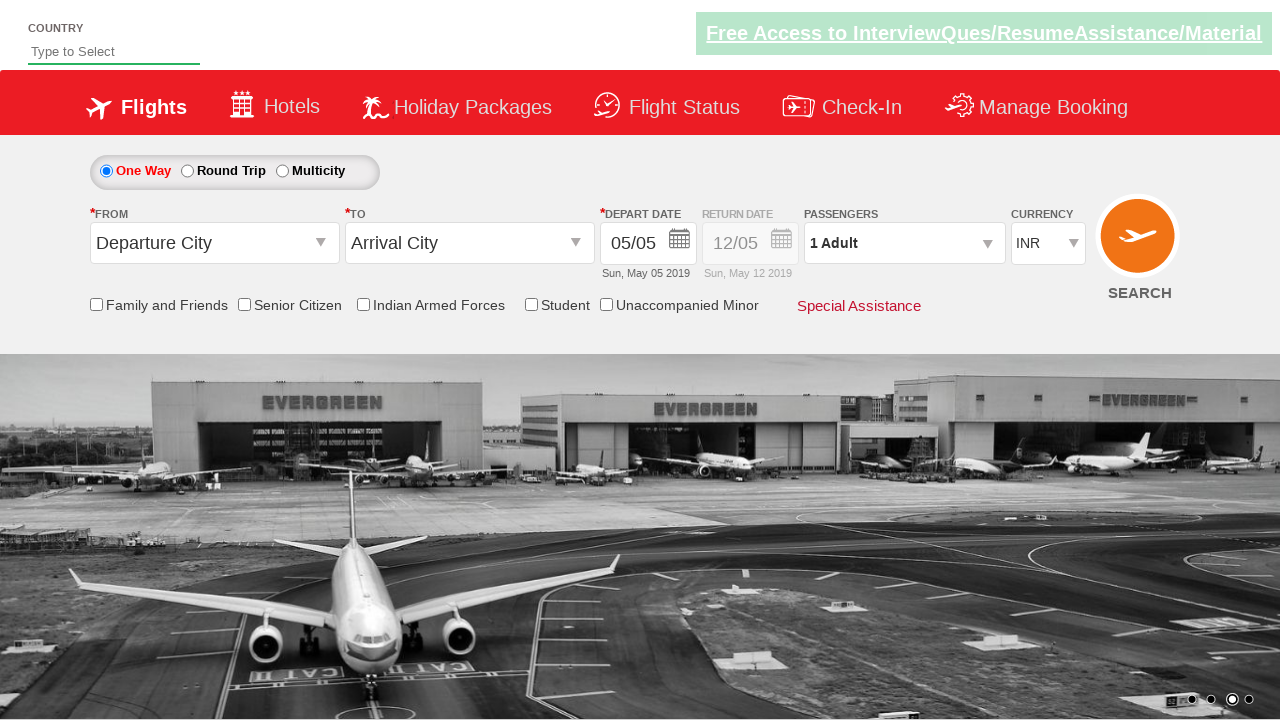